Tests notification messages by clicking a link and waiting for the flash notification to appear

Starting URL: https://the-internet.herokuapp.com/notification_message_rendered

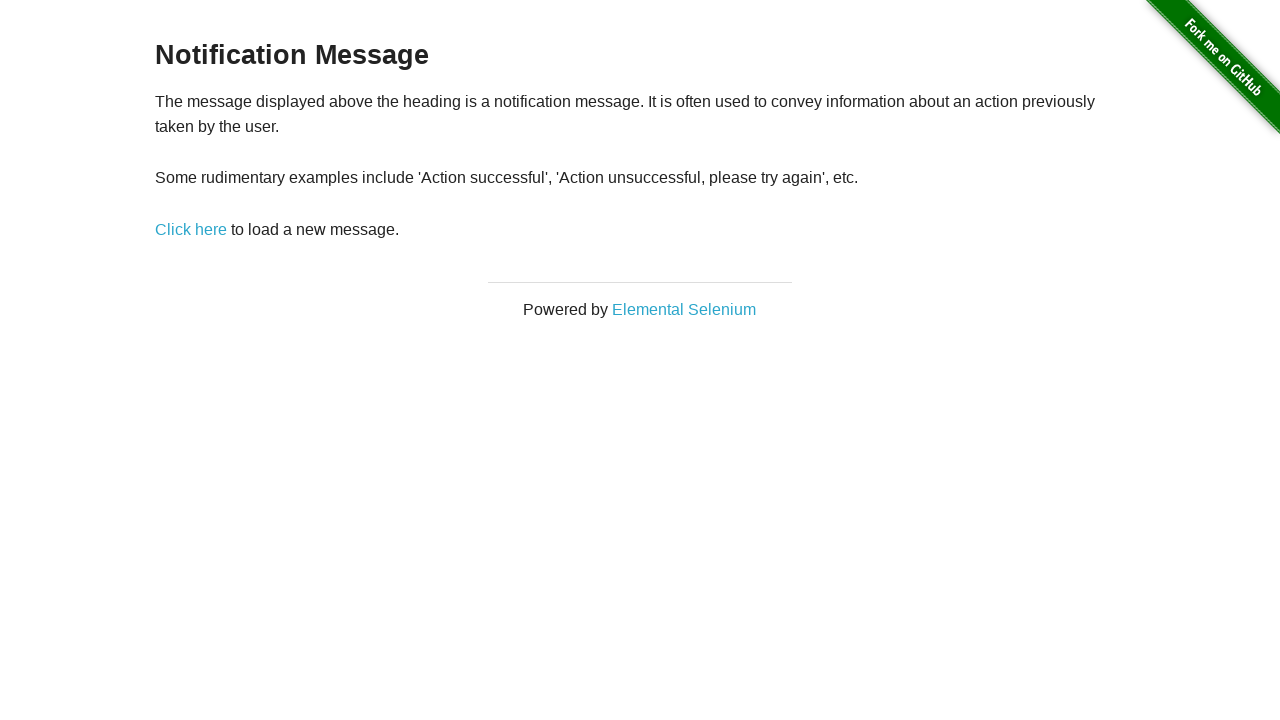

Clicked notification message link at (191, 229) on [href="/notification_message"]
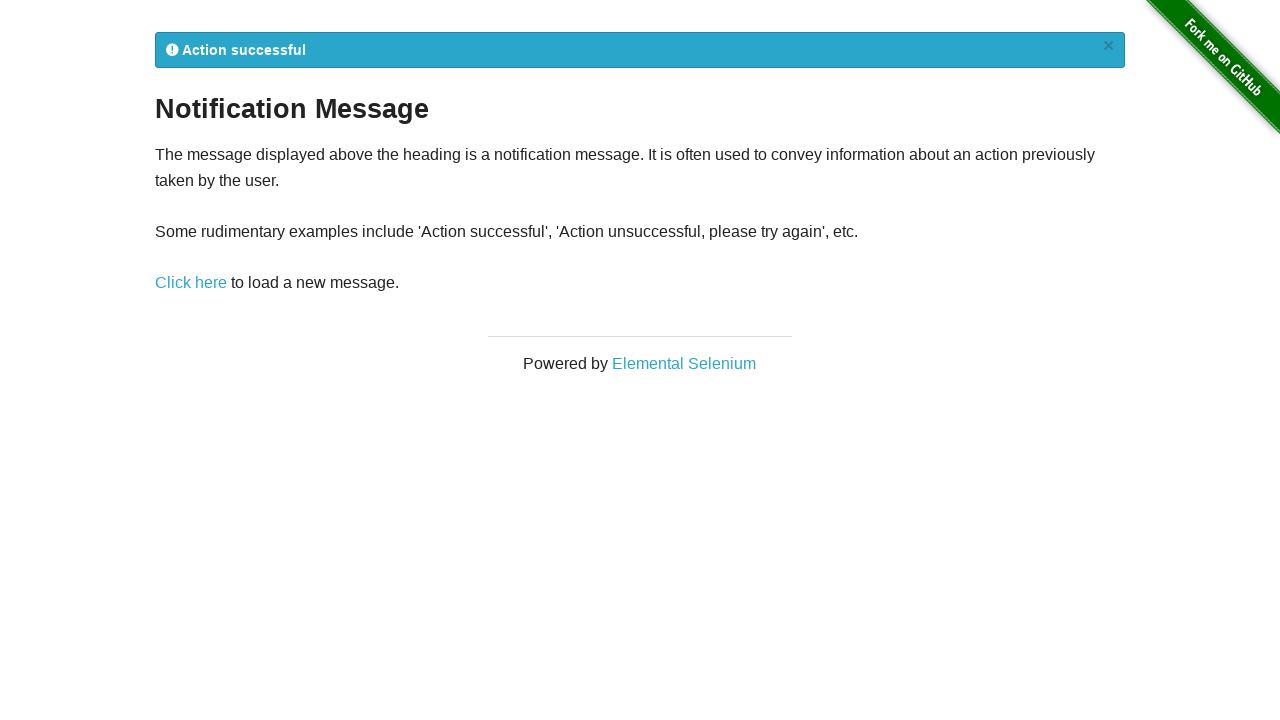

Flash notification appeared
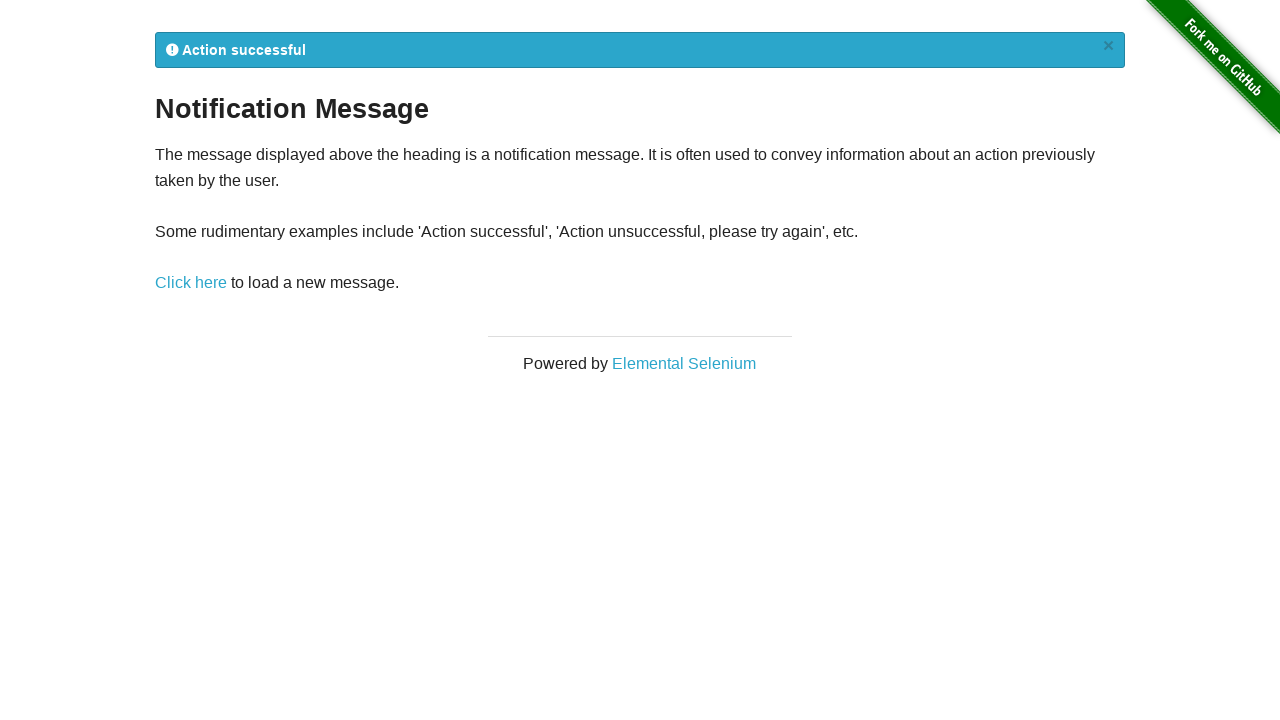

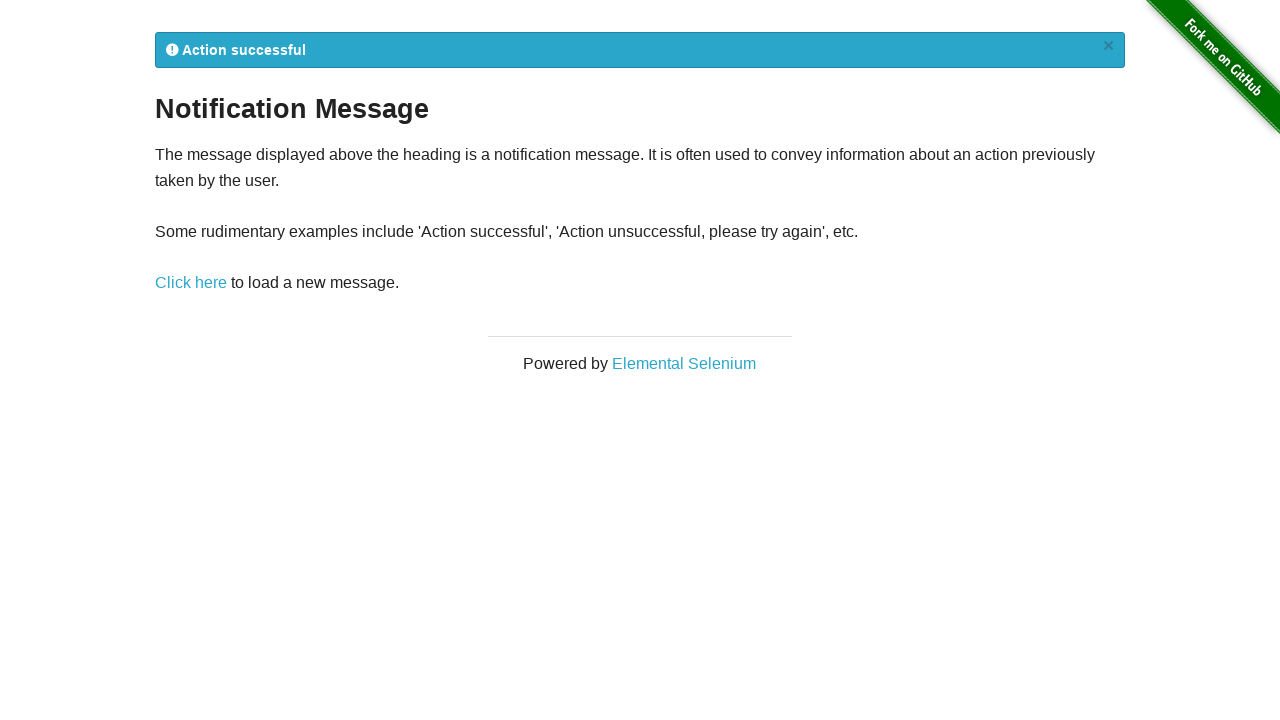